Tests checkbox functionality by navigating to HTML Elements page and checking all checkboxes in a checkbox group.

Starting URL: https://www.techglobal-training.com/frontend

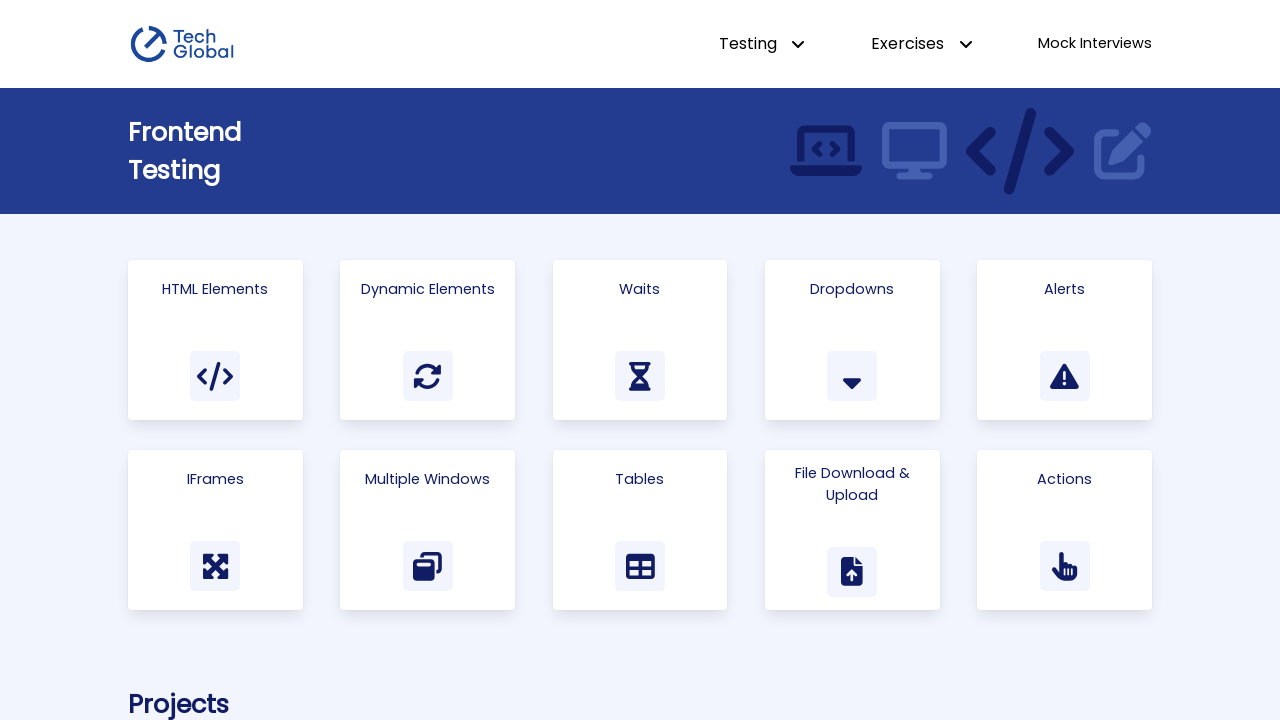

Clicked on HTML Elements link at (215, 340) on a:has-text('HTML Elements')
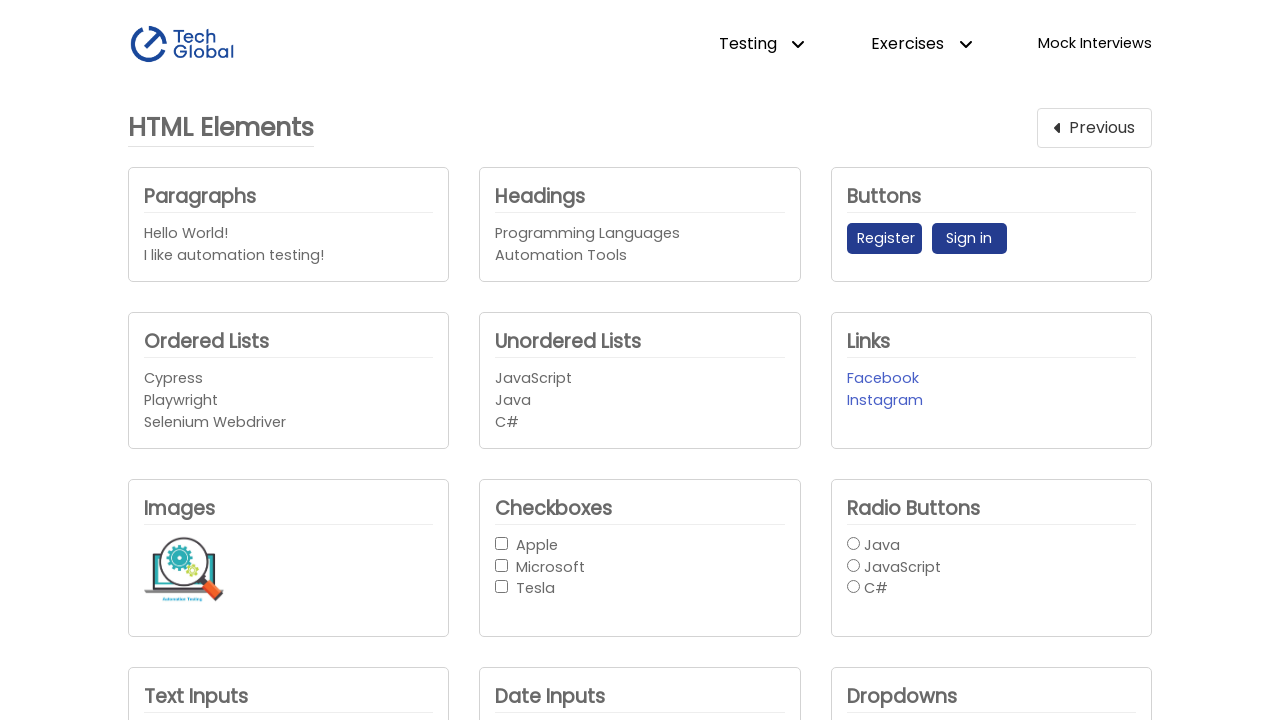

Checkbox group loaded
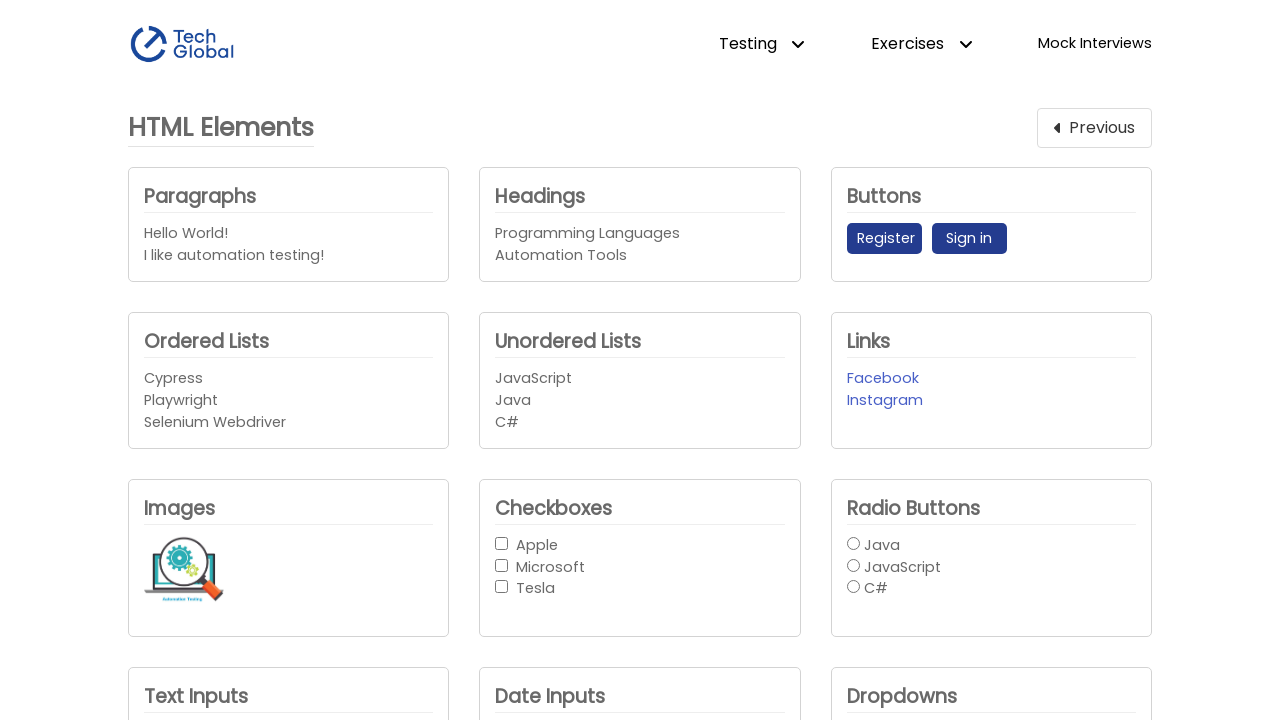

Checked a checkbox in the group at (502, 543) on #checkbox-button-group input >> nth=0
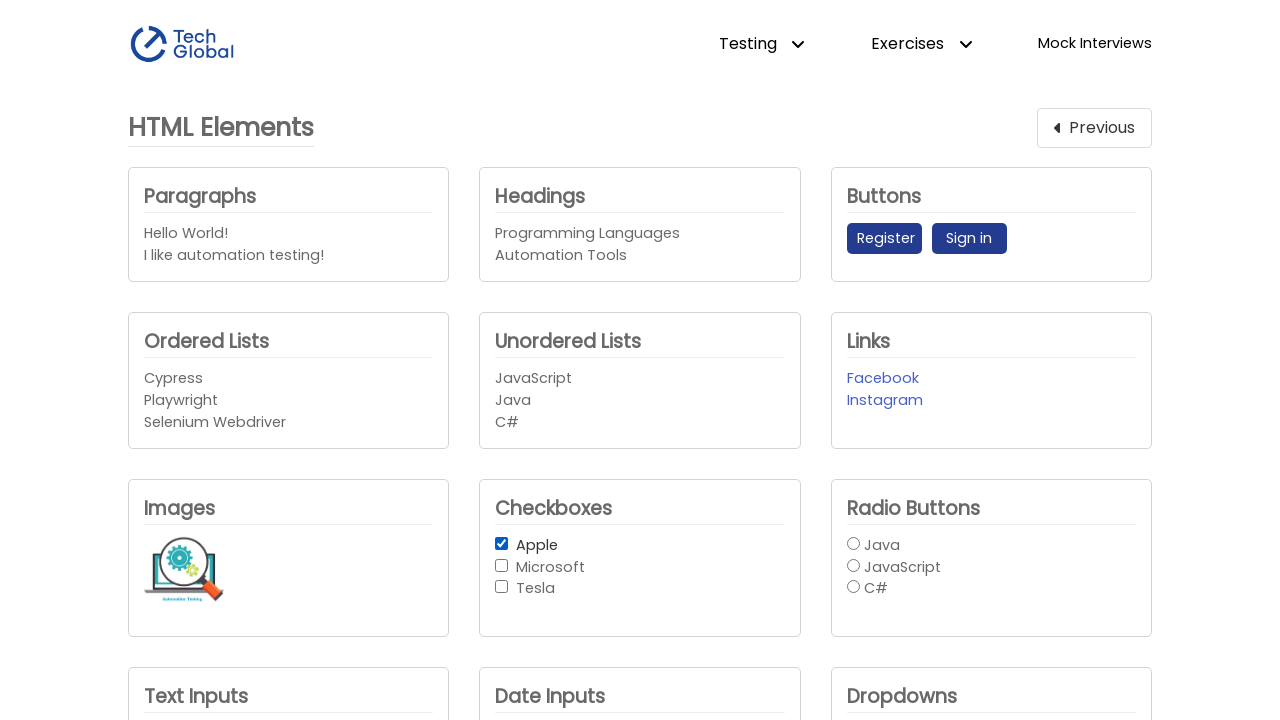

Checked a checkbox in the group at (502, 565) on #checkbox-button-group input >> nth=1
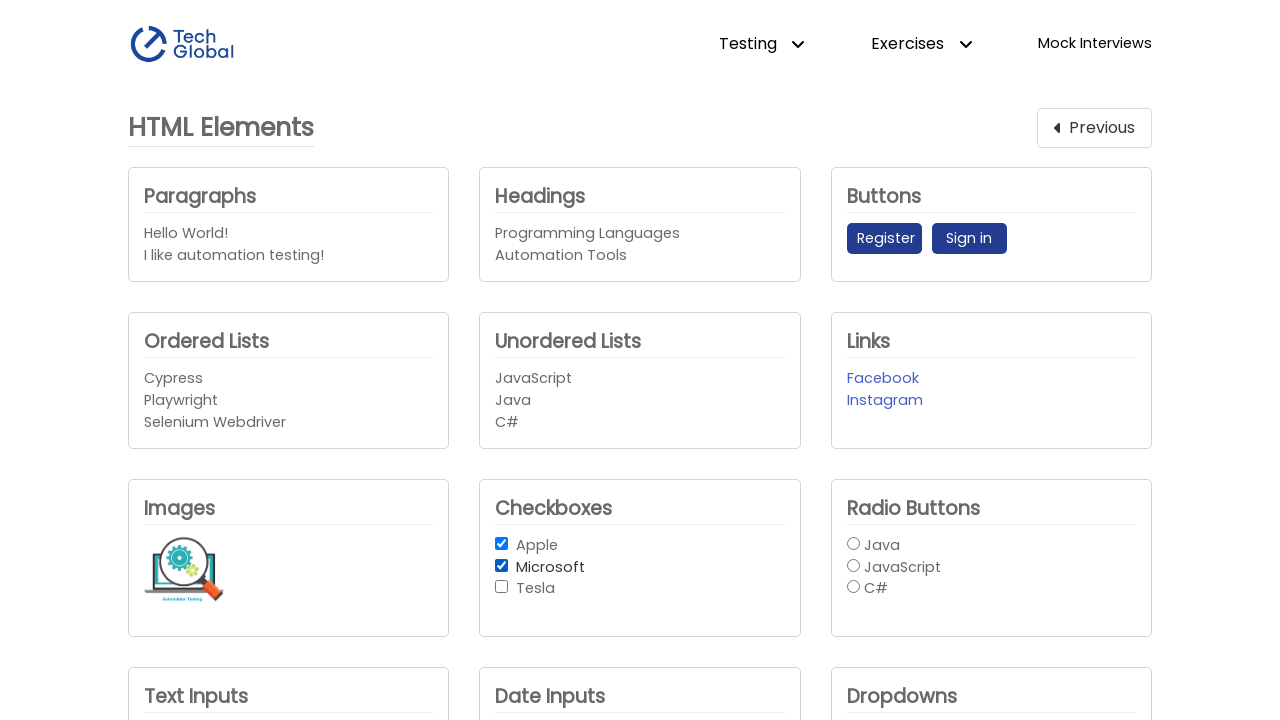

Checked a checkbox in the group at (502, 587) on #checkbox-button-group input >> nth=2
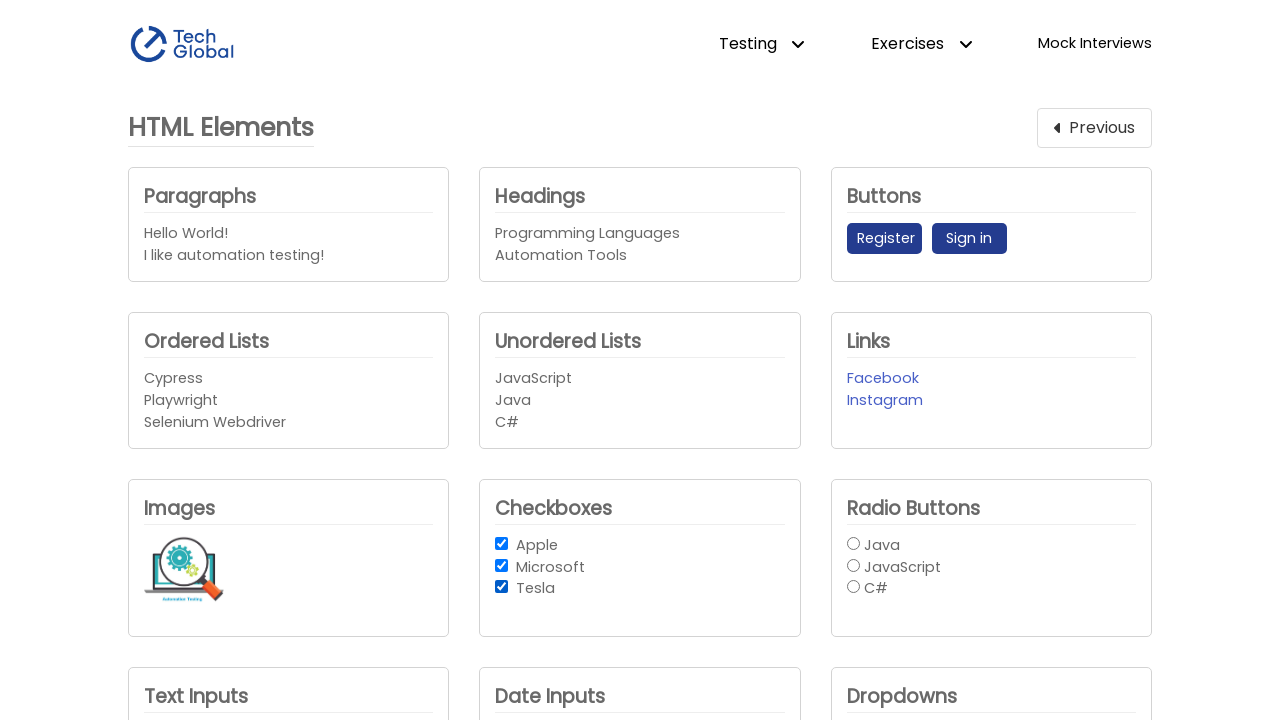

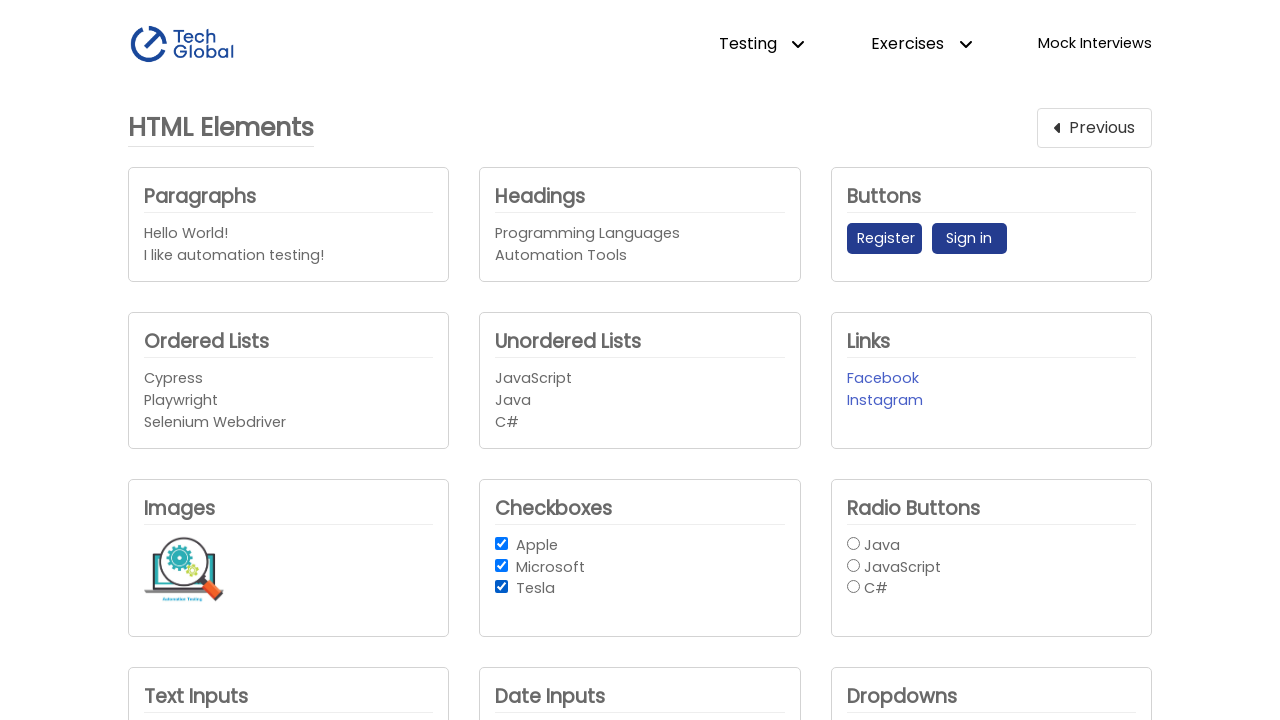